Tests drag and drop functionality by navigating to the drag and drop demo page and dragging accessories items to their appropriate categories (Mobile Accessories or Laptop Accessories) based on their names.

Starting URL: https://demoapps.qspiders.com/

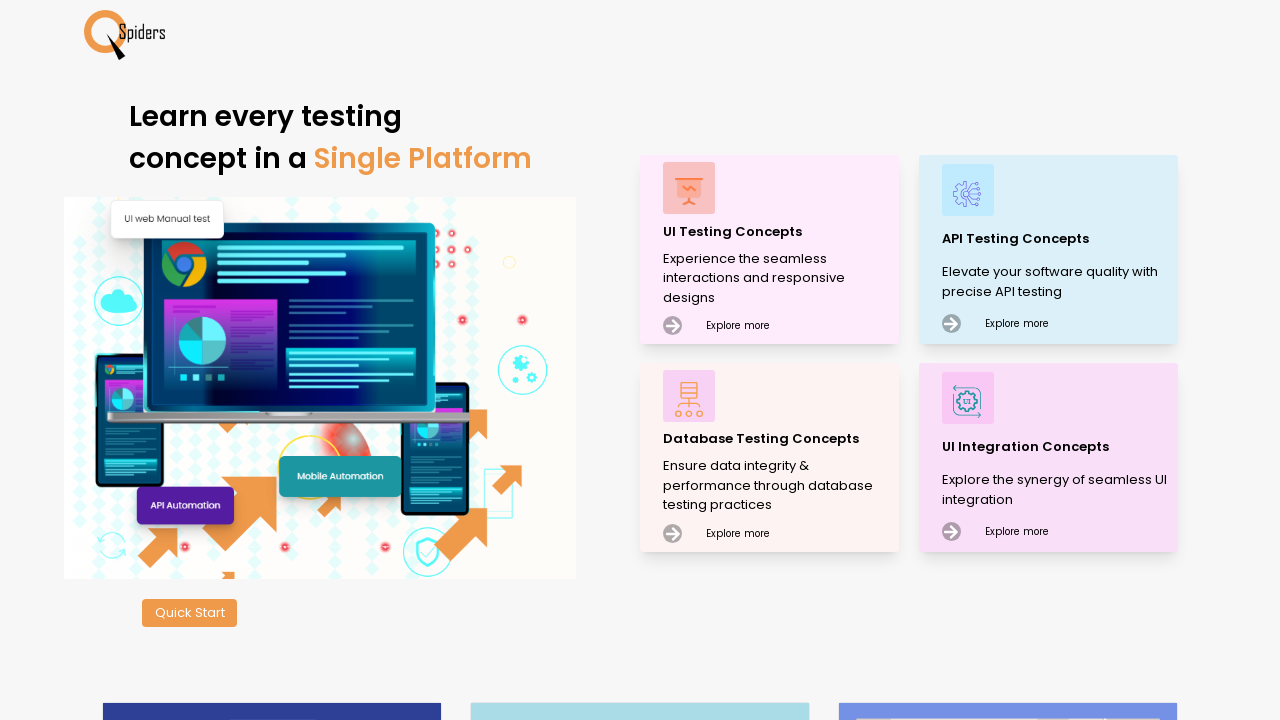

Clicked on 'UI Testing Concepts' at (778, 232) on xpath=//p[text()='UI Testing Concepts']
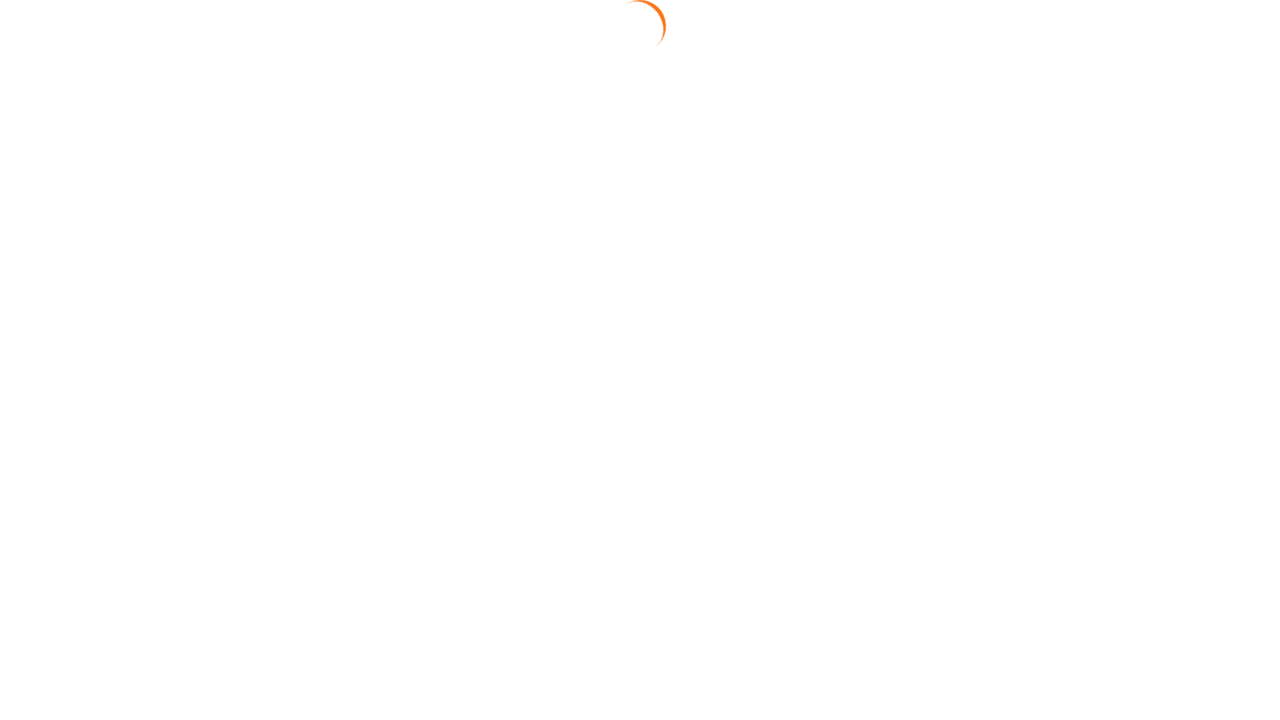

Clicked on 'Web Elements' section at (64, 140) on xpath=//section[text()='Web Elements']
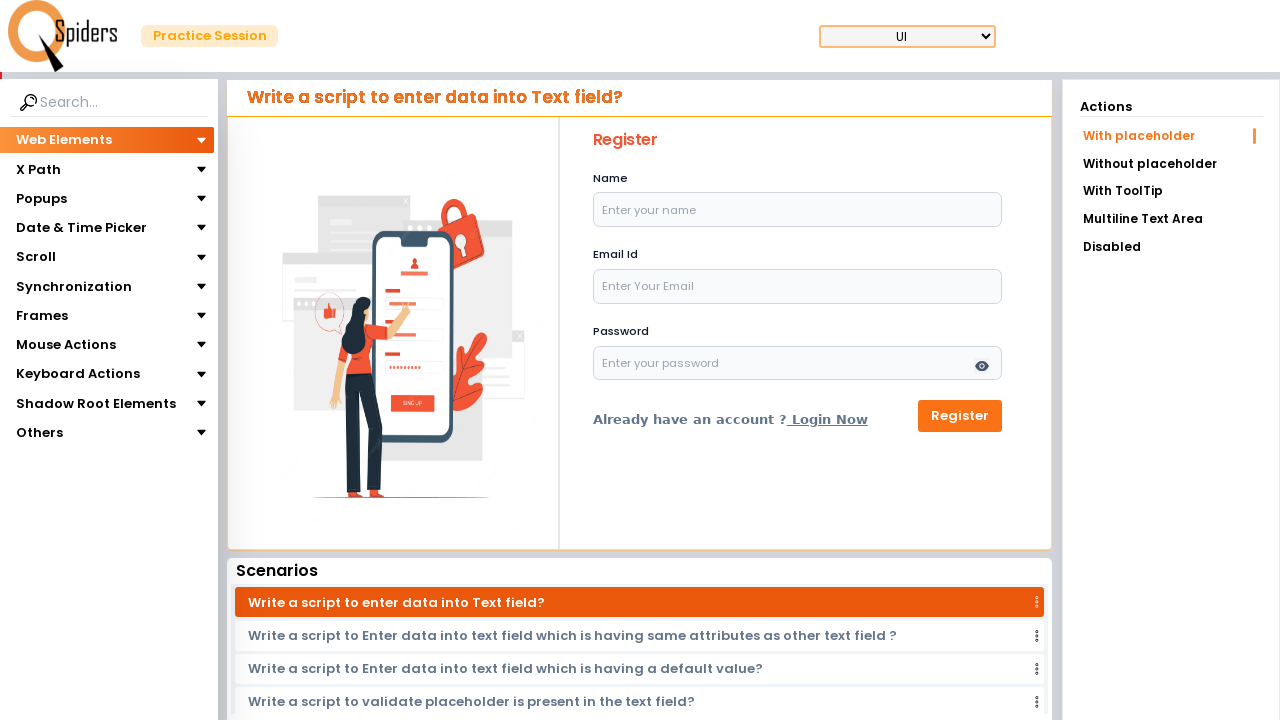

Scrolled 'Mouse Actions' section into view
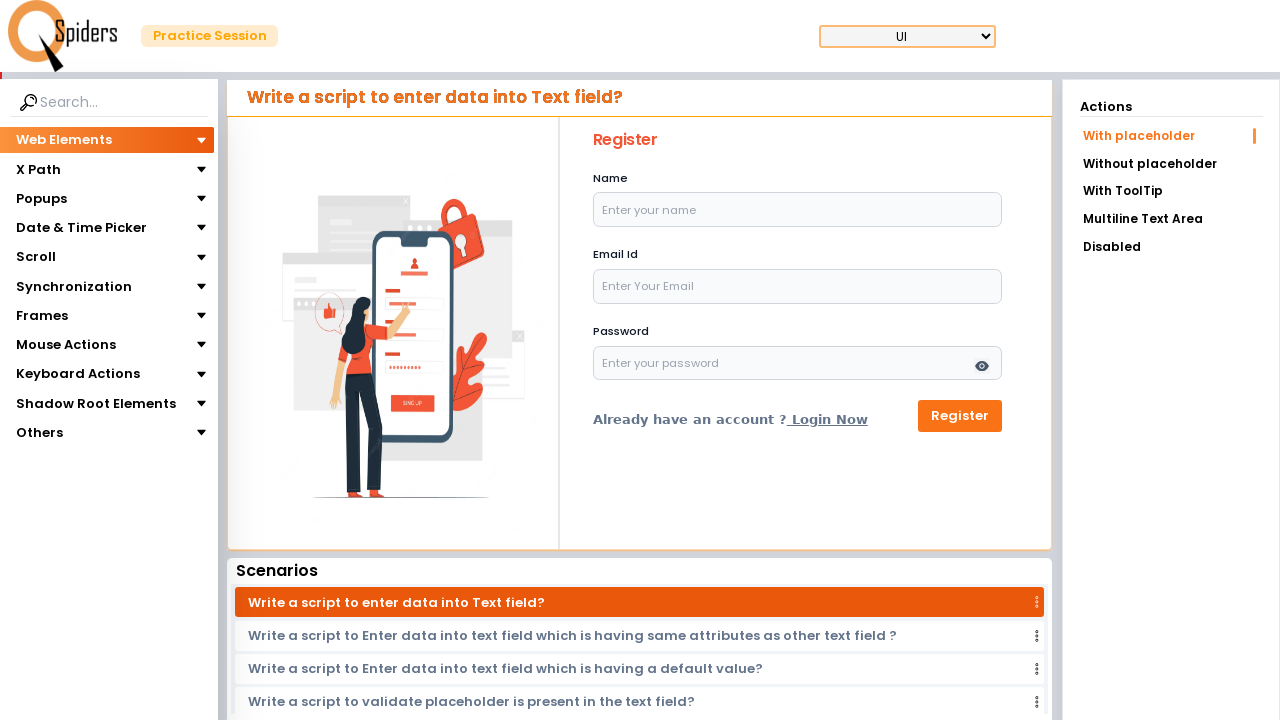

Clicked on 'Mouse Actions' section at (66, 345) on xpath=//section[text()='Mouse Actions']
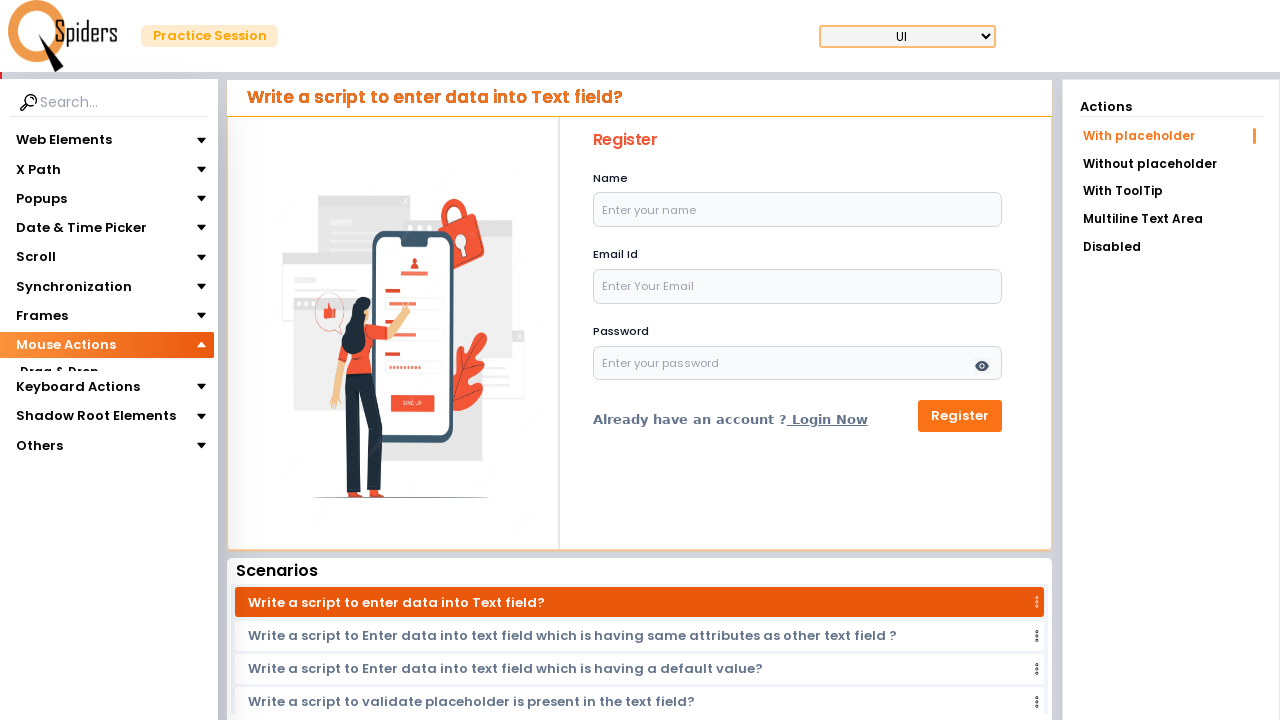

Clicked on 'Drag & Drop' section at (59, 373) on xpath=//section[text()='Drag & Drop']
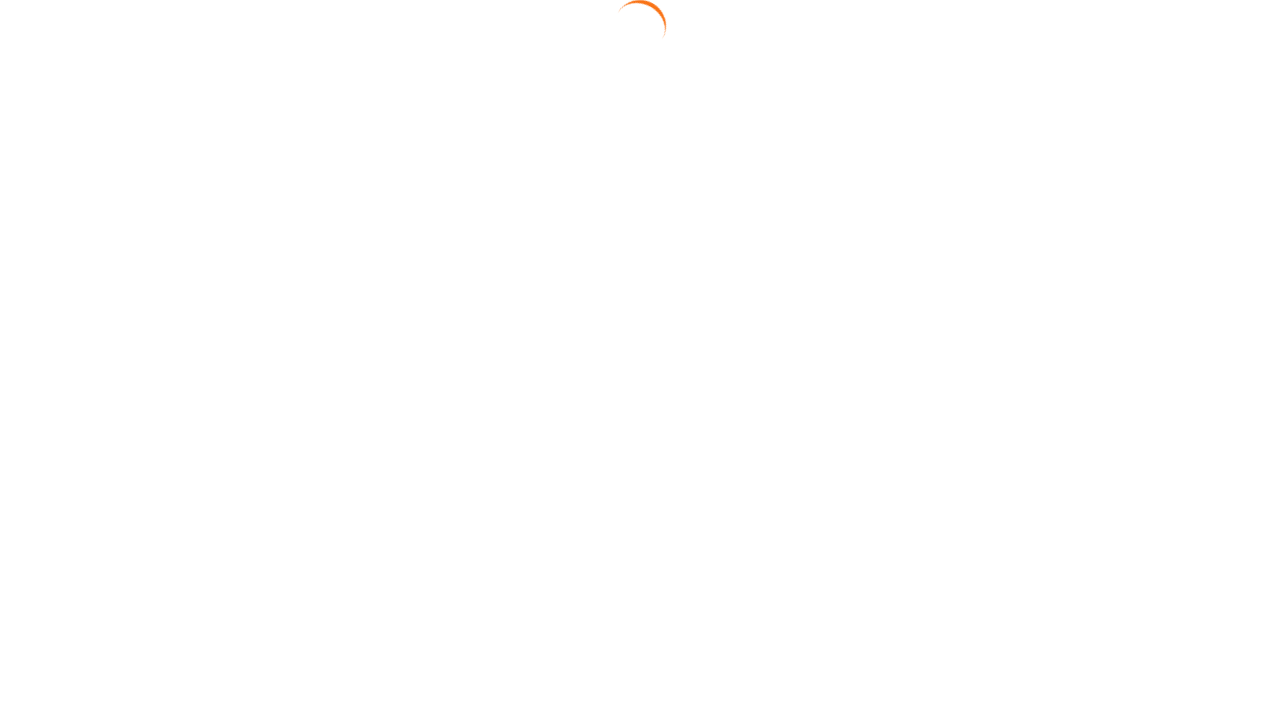

Waited 2 seconds for page to load
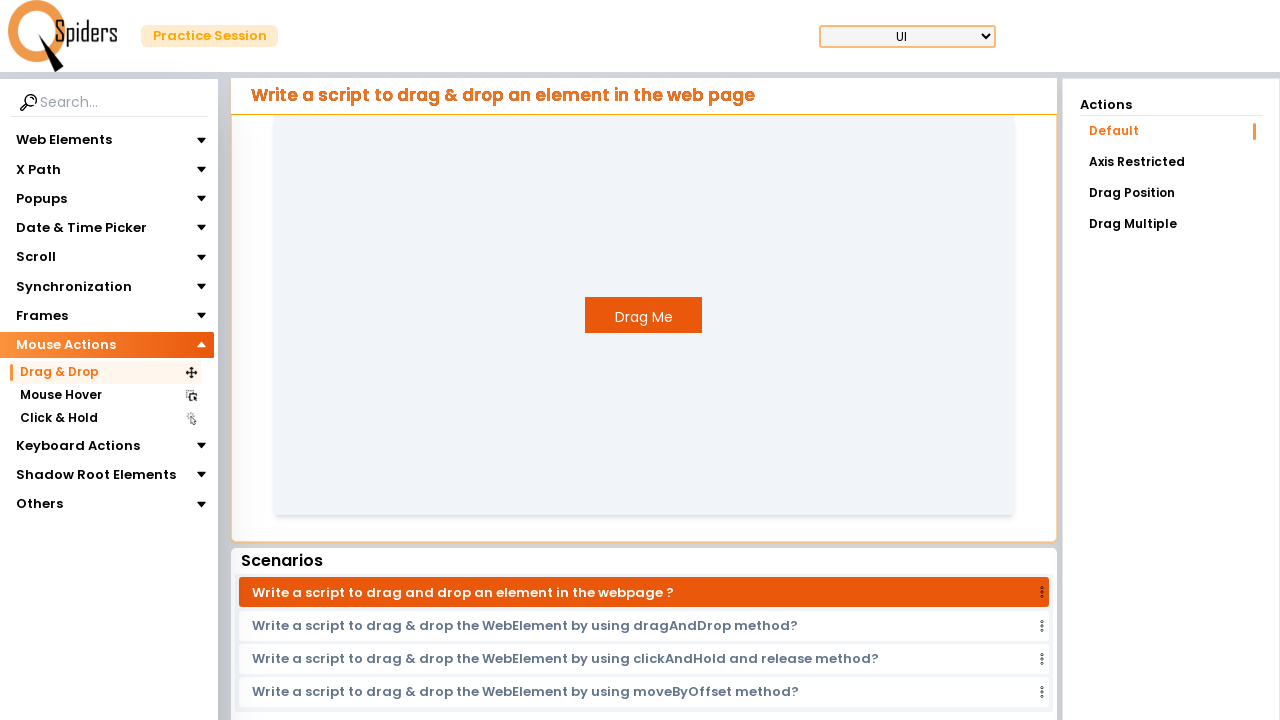

Clicked on 'Drag Position' link at (1171, 193) on xpath=//a[text()='Drag Position']
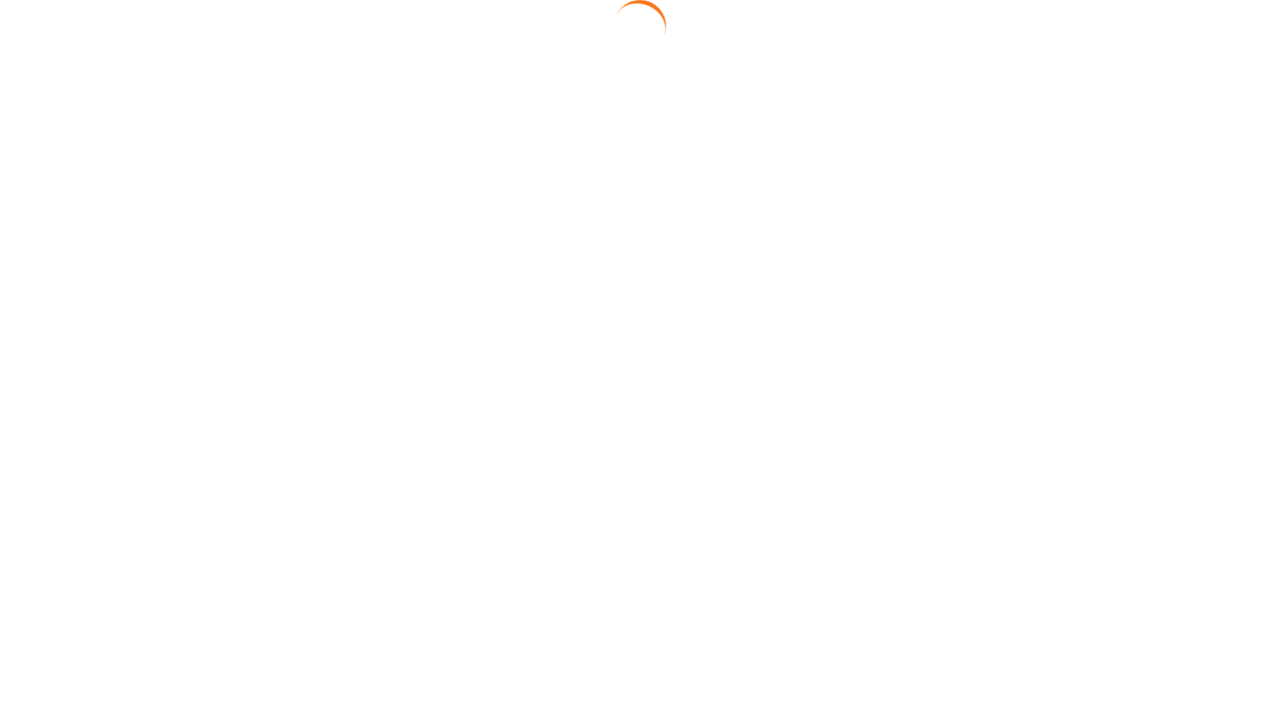

Located Mobile Accessories and Laptop Accessories drop zones
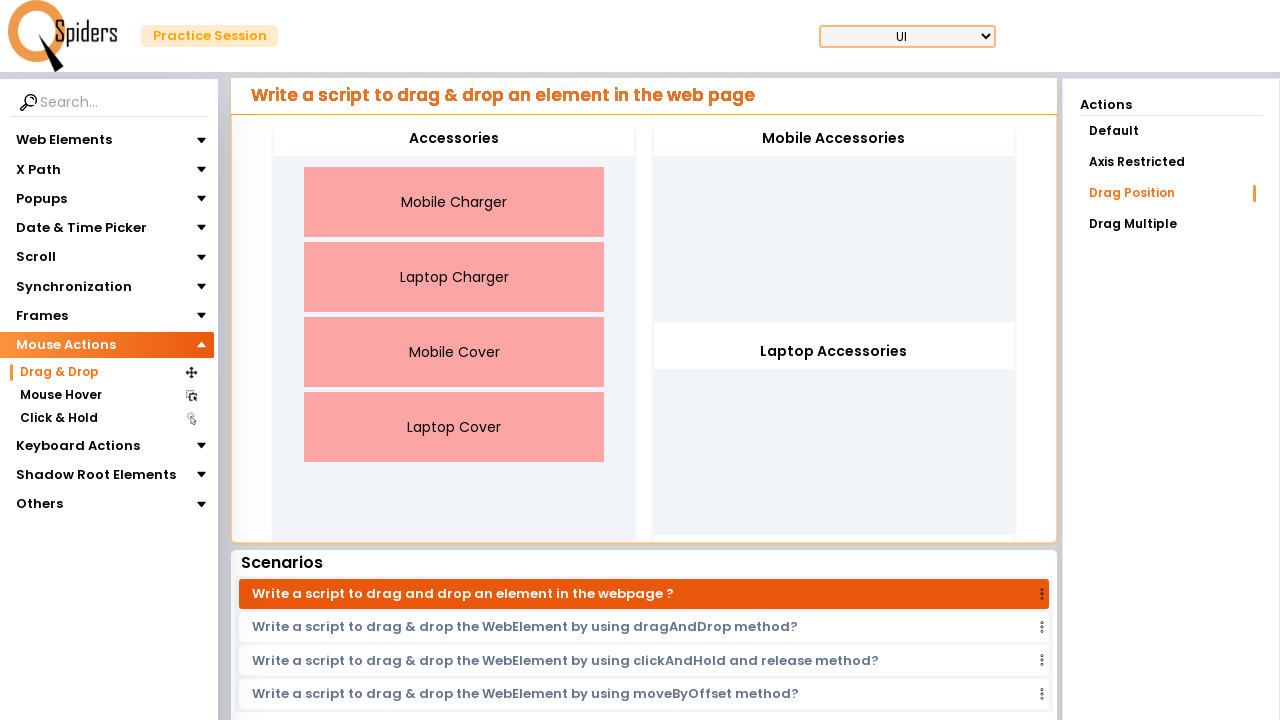

Found 4 draggable accessories elements
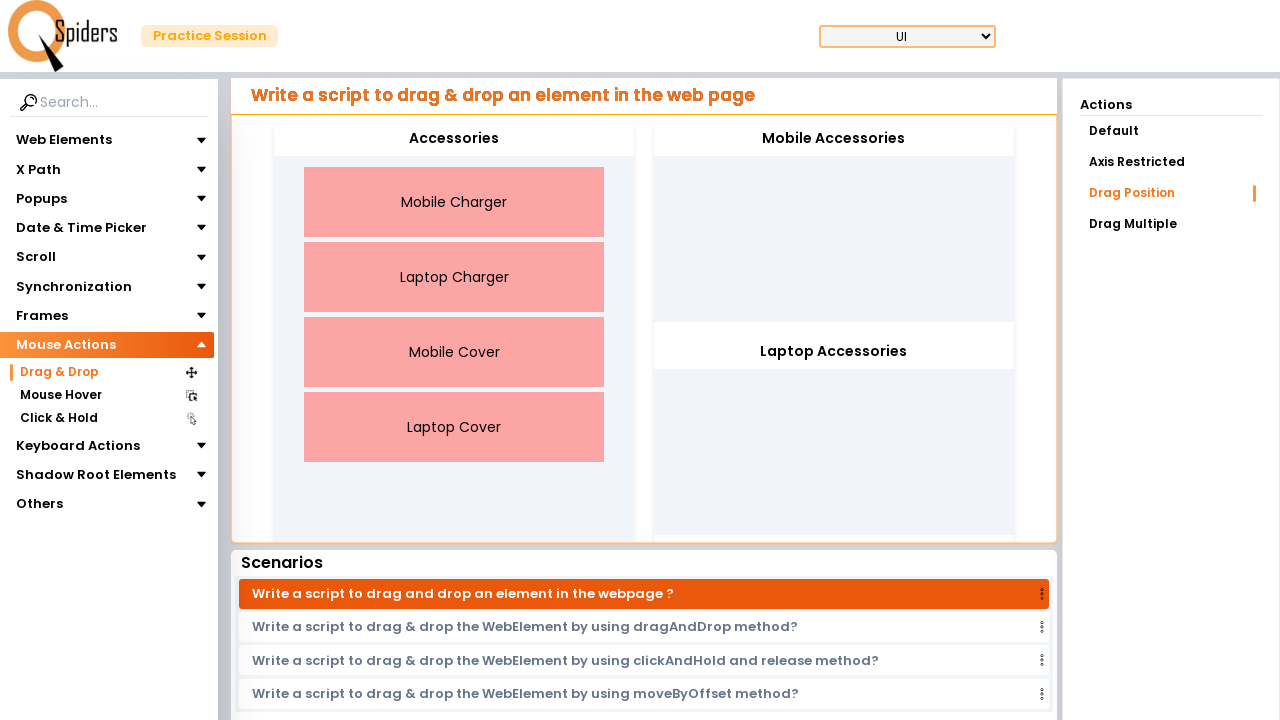

Dragged 'Mobile Charger' to Mobile Accessories zone at (834, 139)
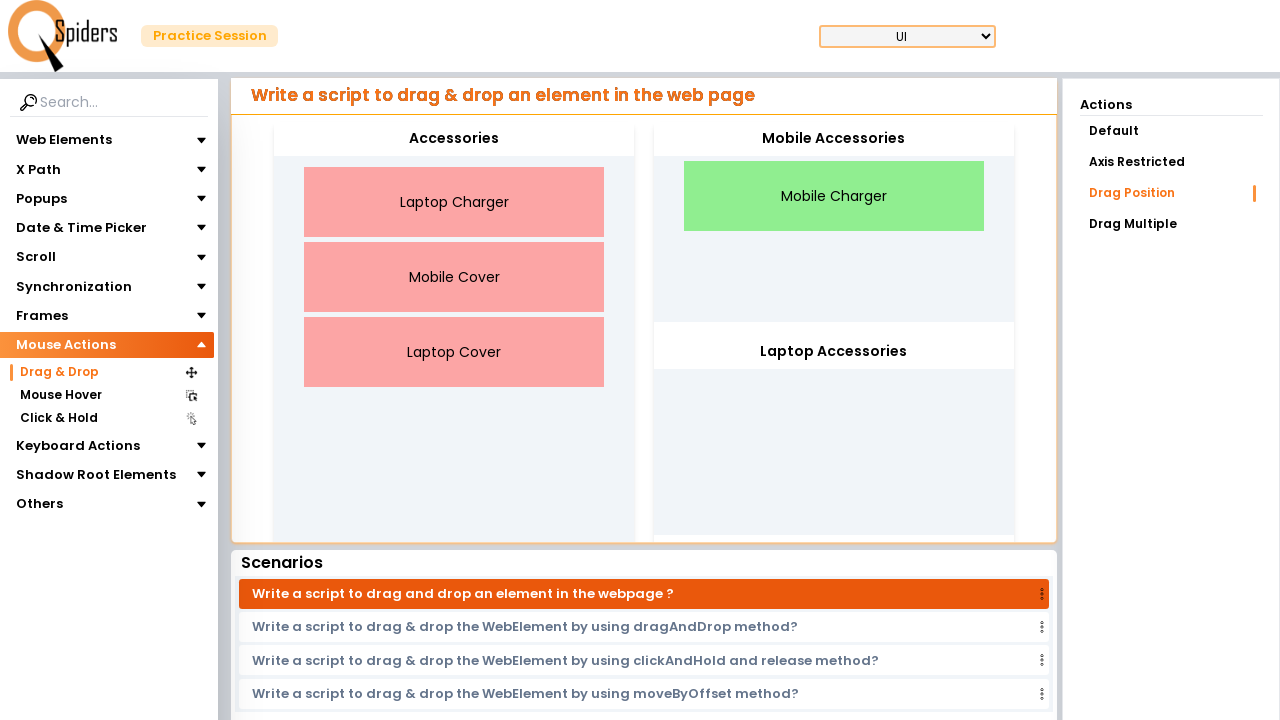

Waited 1 second after dragging accessory 1
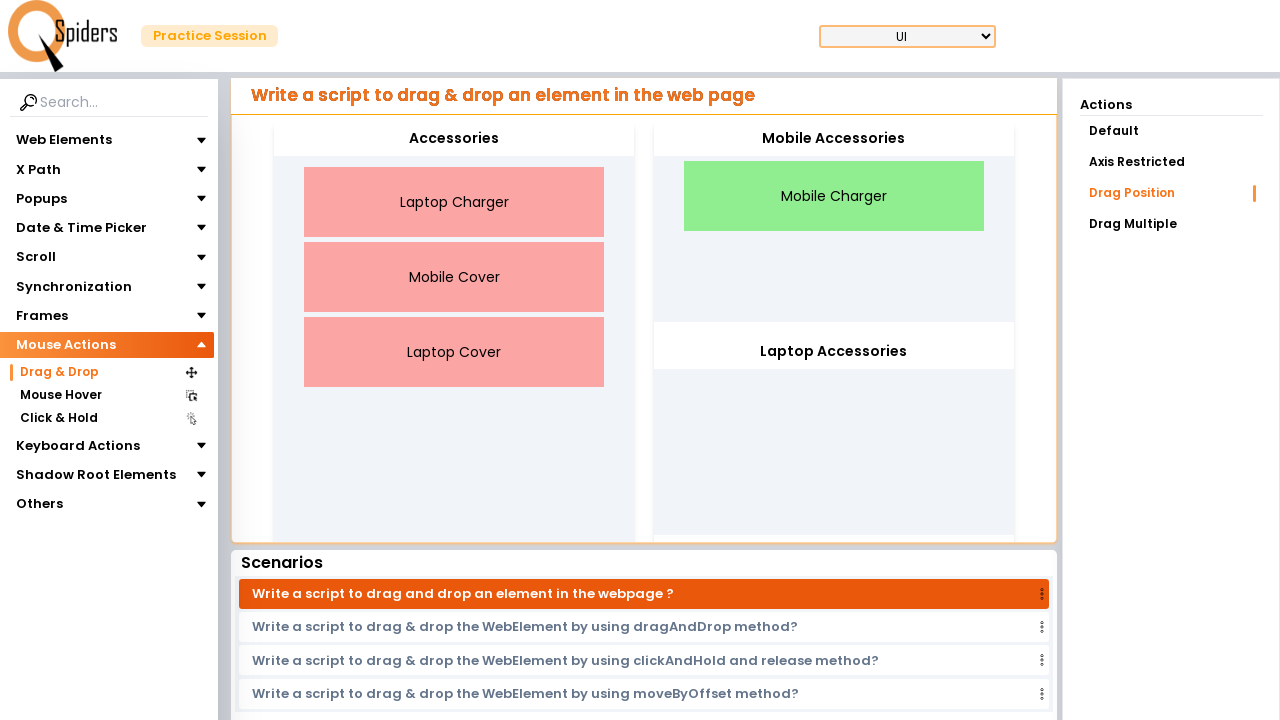

Dragged 'Mobile Cover' to Mobile Accessories zone at (834, 139)
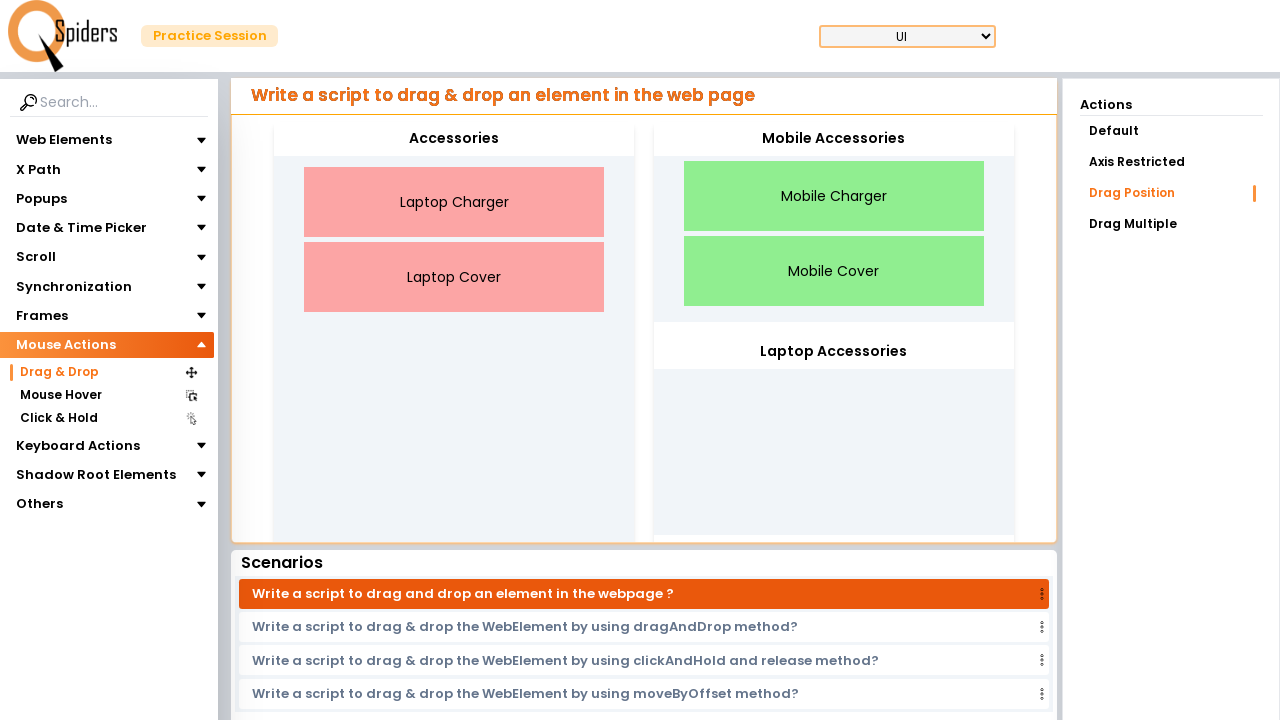

Waited 1 second after dragging accessory 2
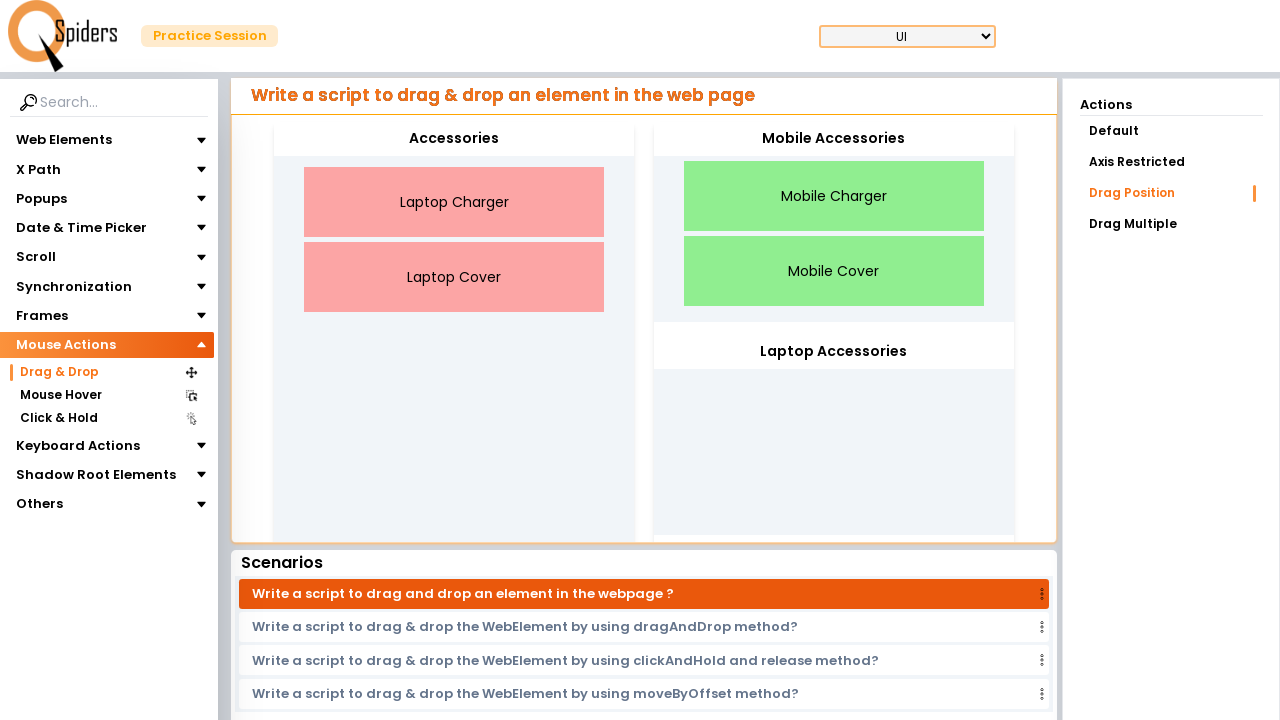

Dragged 'Mobile Charger' to Mobile Accessories zone at (834, 139)
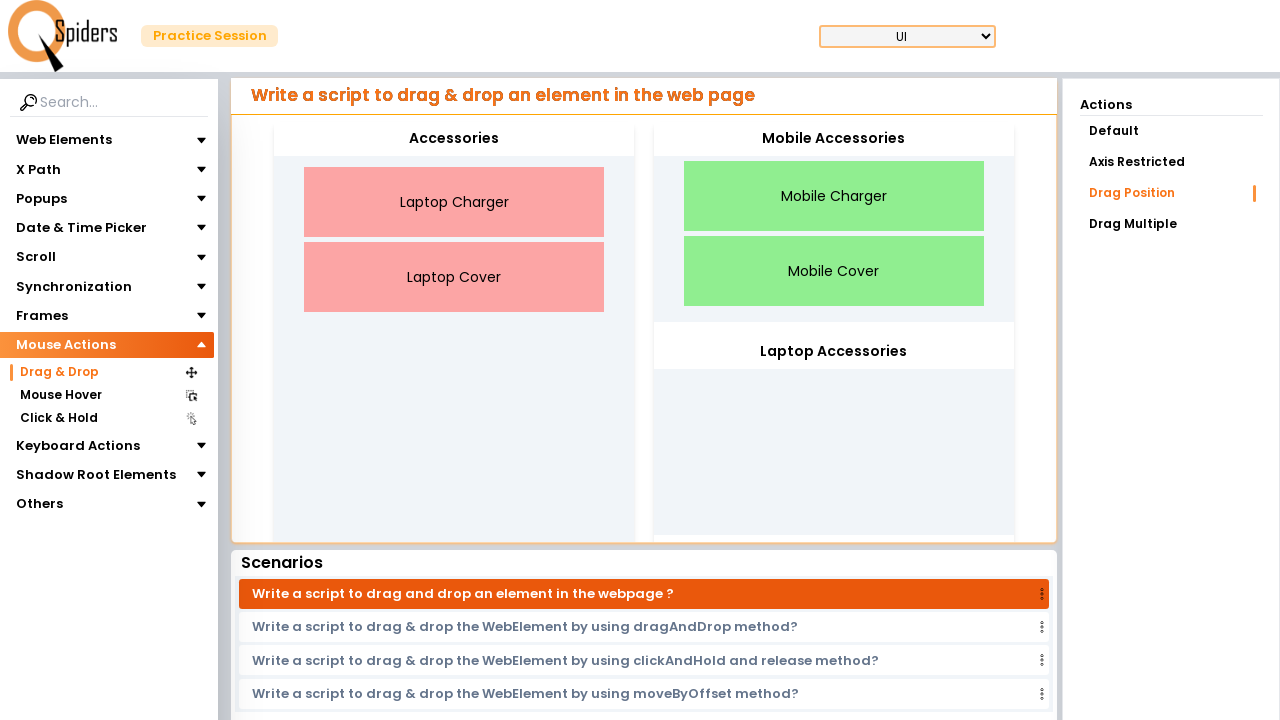

Waited 1 second after dragging accessory 3
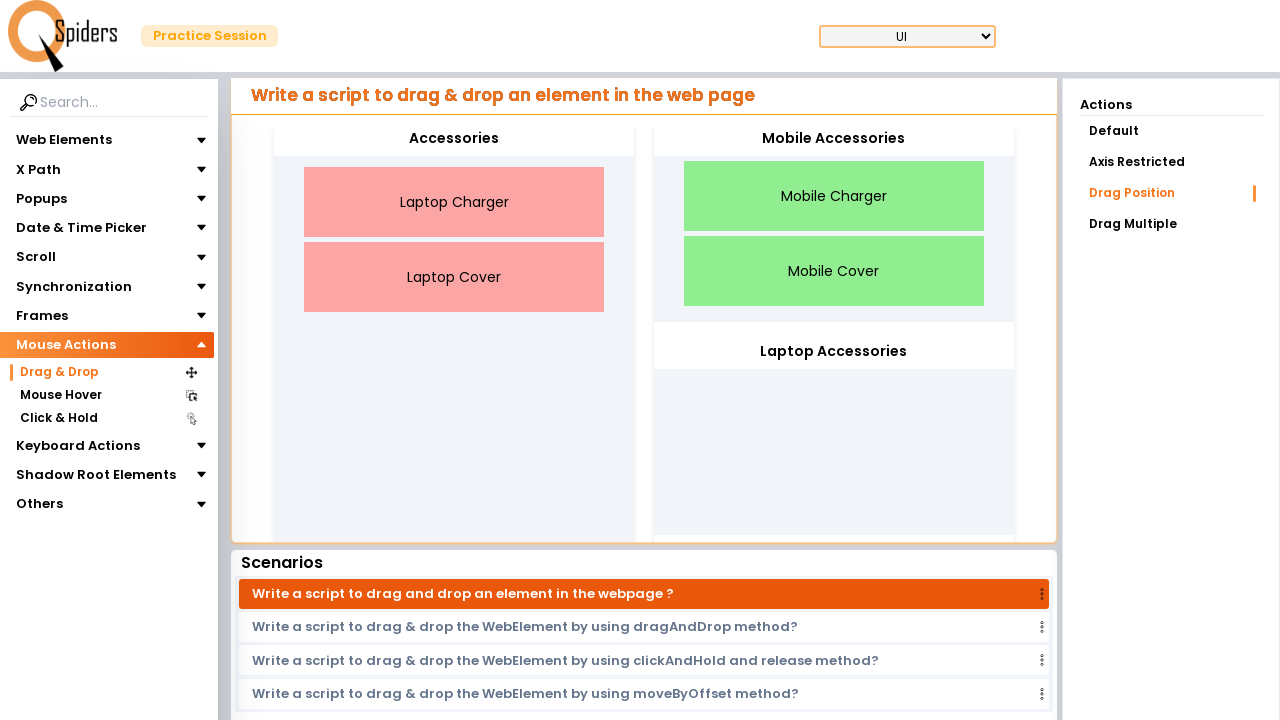

Dragged 'Mobile Cover' to Mobile Accessories zone at (834, 139)
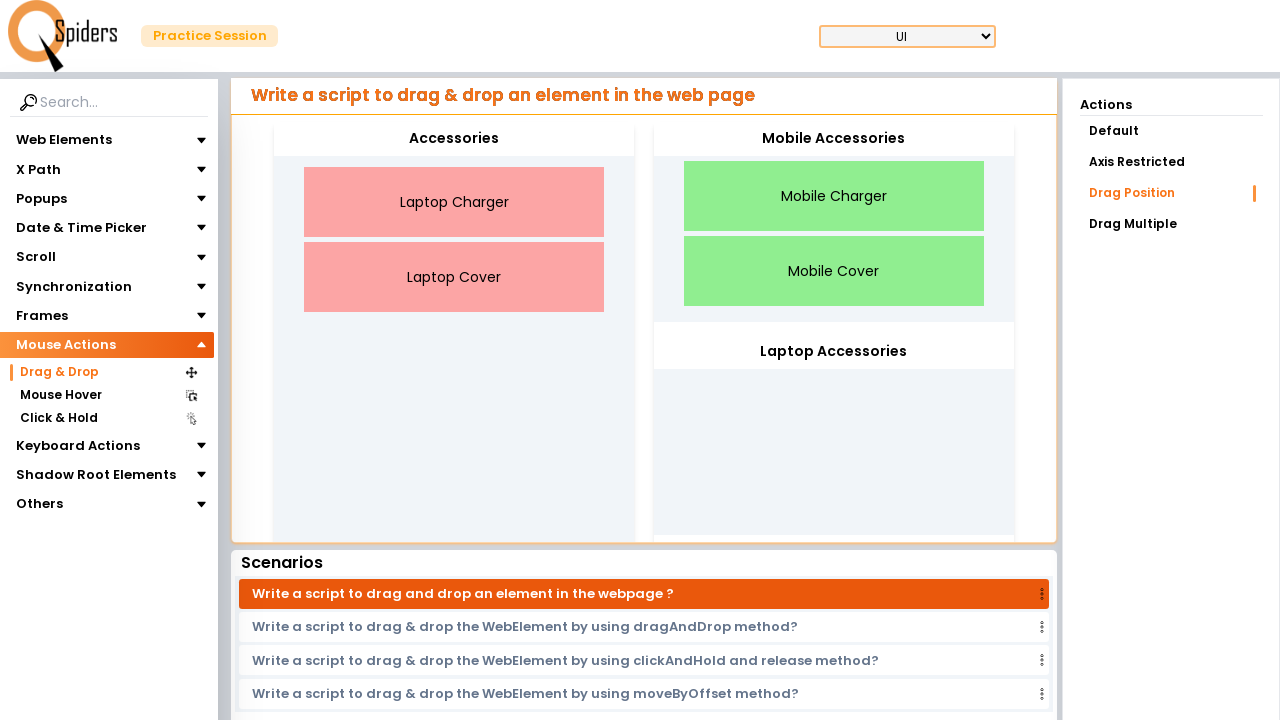

Waited 1 second after dragging accessory 4
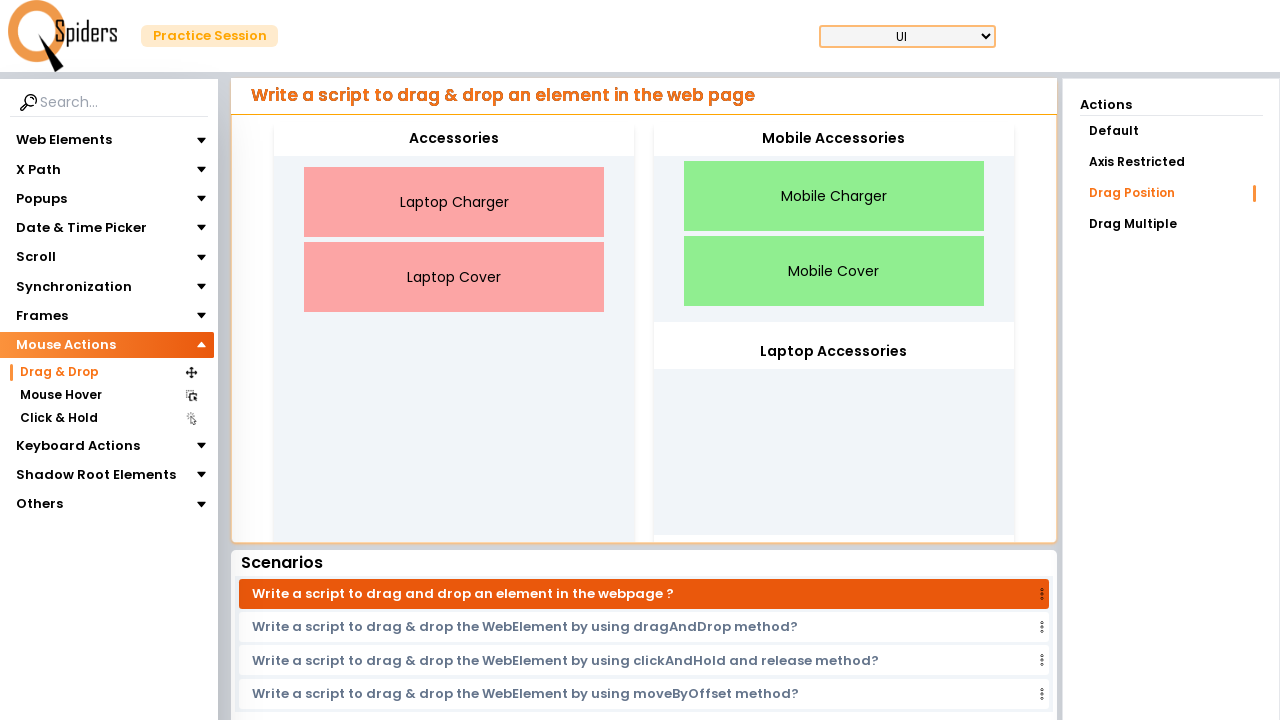

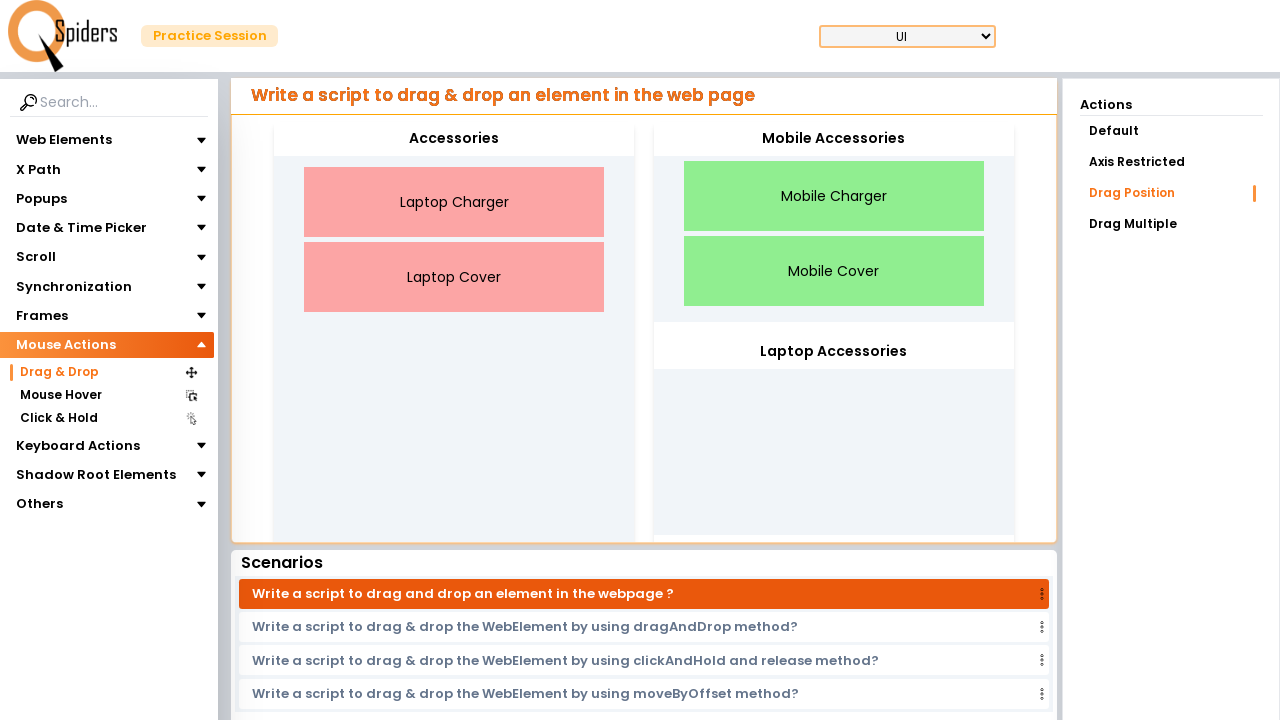